Tests that todo data persists after page reload

Starting URL: https://demo.playwright.dev/todomvc

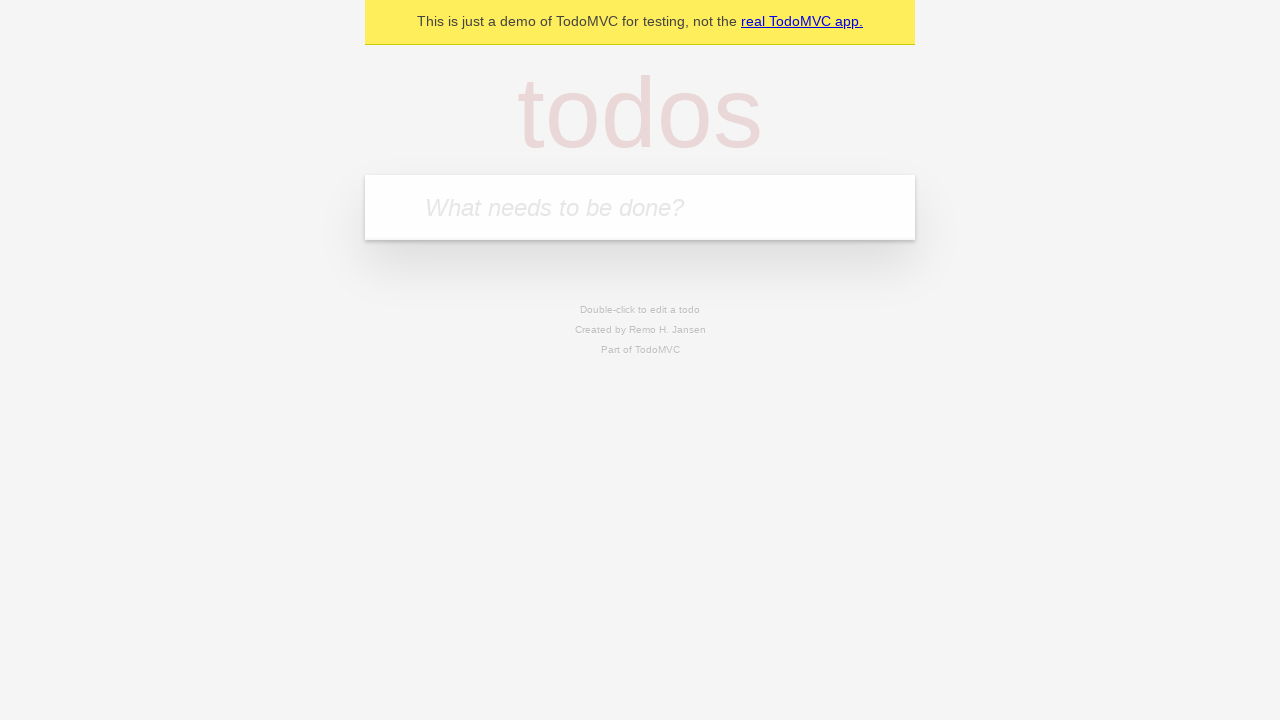

Filled input field with 'buy some cheese' on internal:attr=[placeholder="What needs to be done?"i]
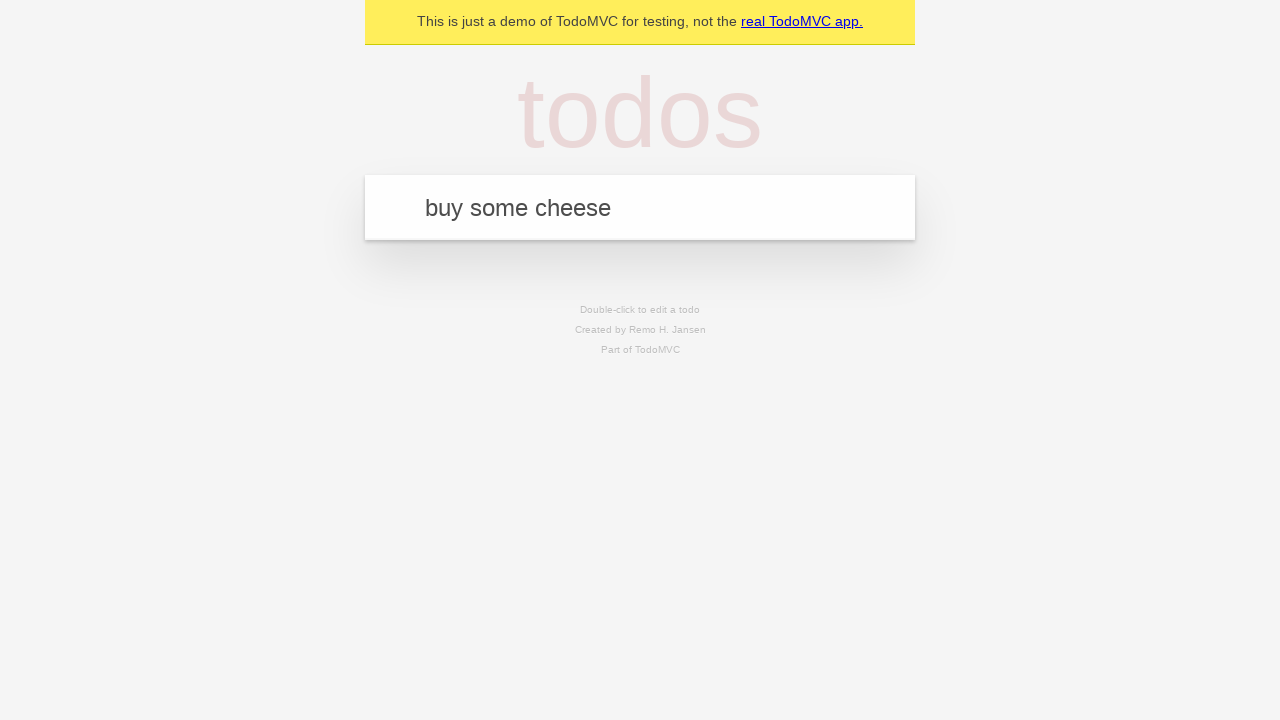

Pressed Enter to add first todo item on internal:attr=[placeholder="What needs to be done?"i]
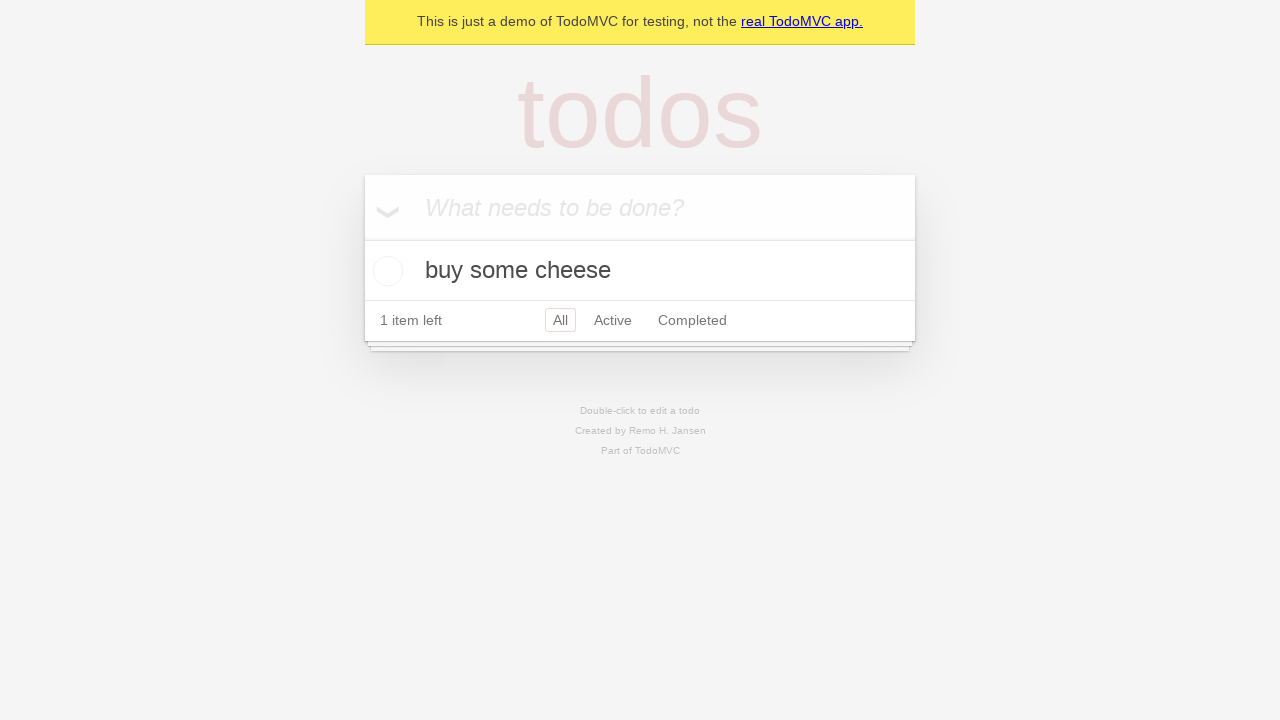

Filled input field with 'feed the cat' on internal:attr=[placeholder="What needs to be done?"i]
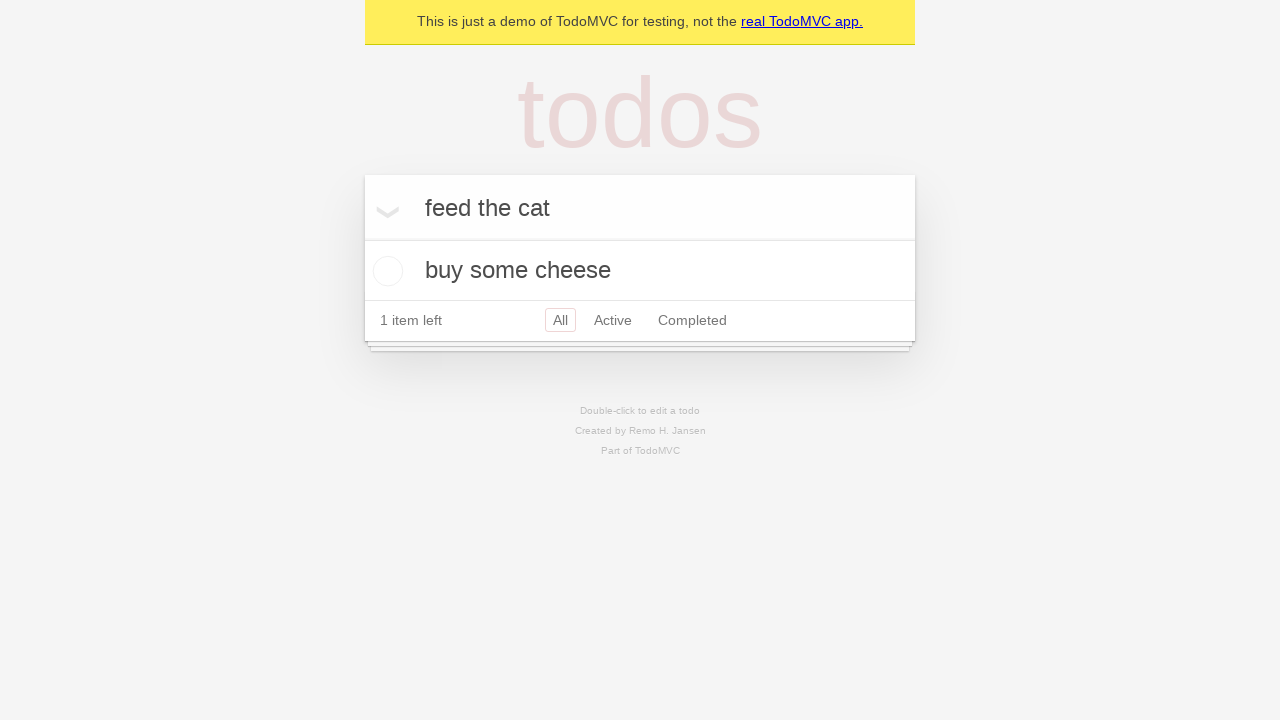

Pressed Enter to add second todo item on internal:attr=[placeholder="What needs to be done?"i]
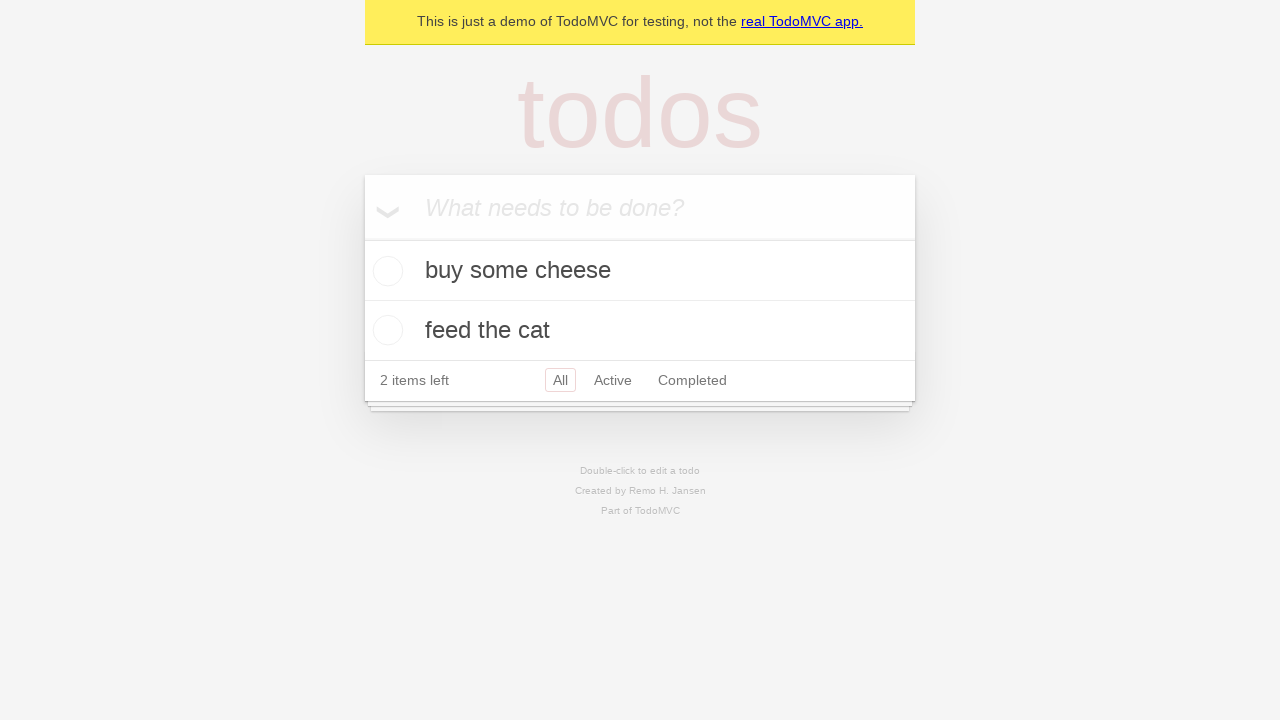

Confirmed that 2 todo items are present
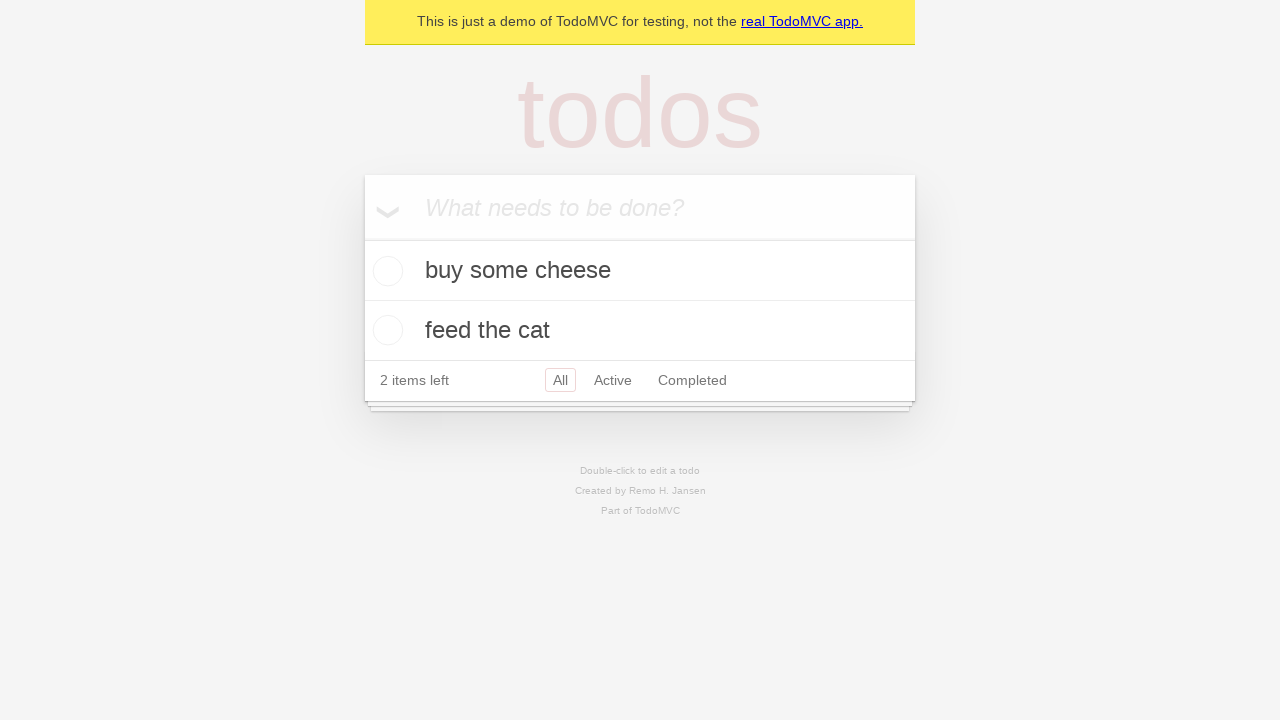

Checked the first todo item at (385, 271) on internal:testid=[data-testid="todo-item"s] >> nth=0 >> internal:role=checkbox
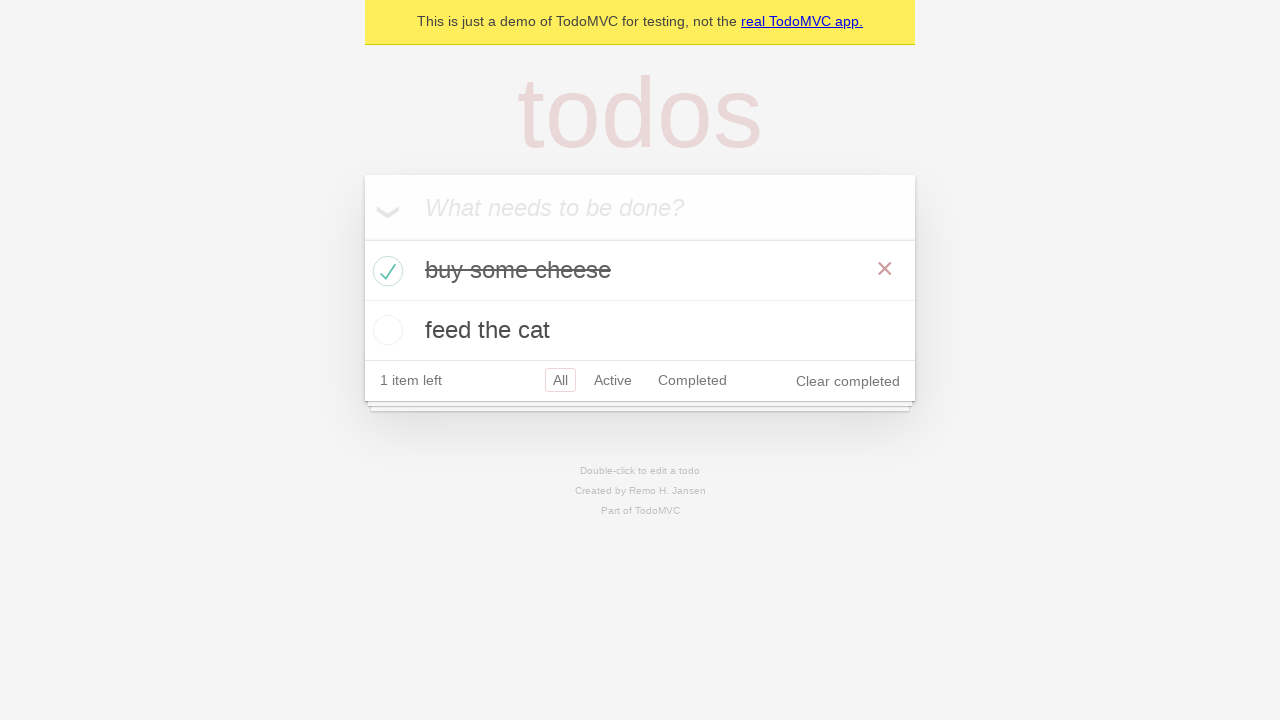

Reloaded the page
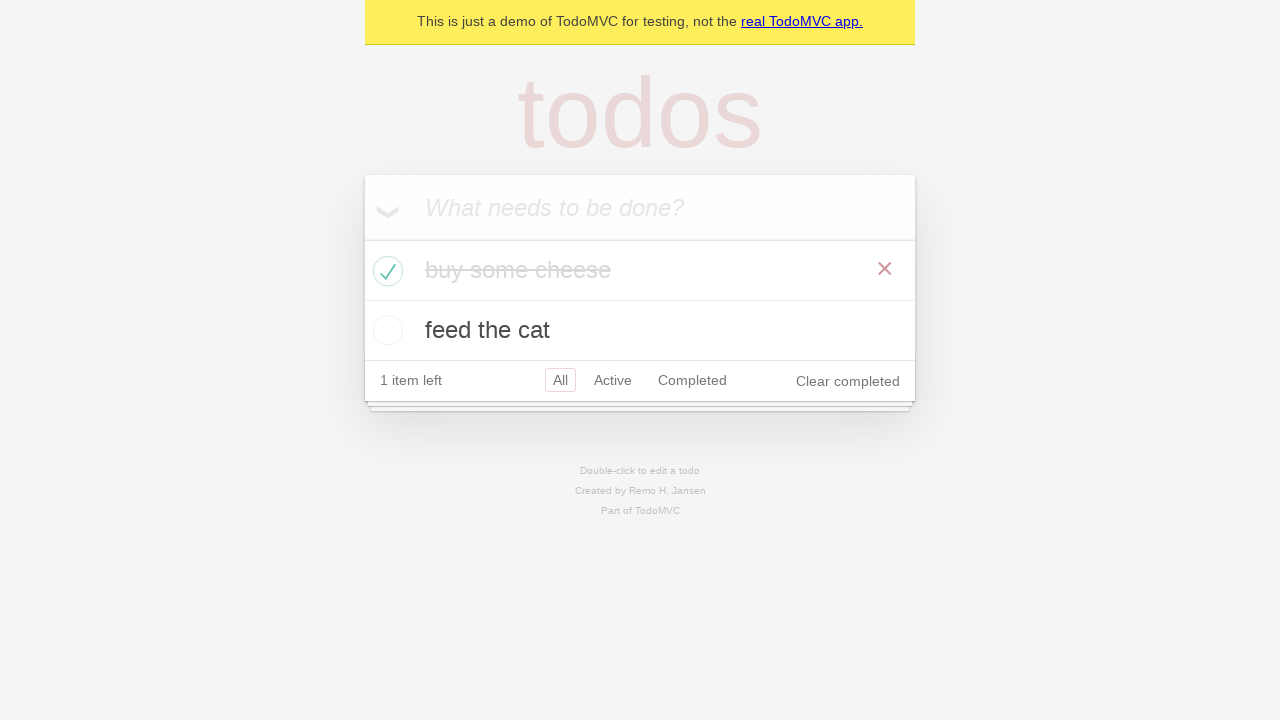

Confirmed that todo items persisted after page reload
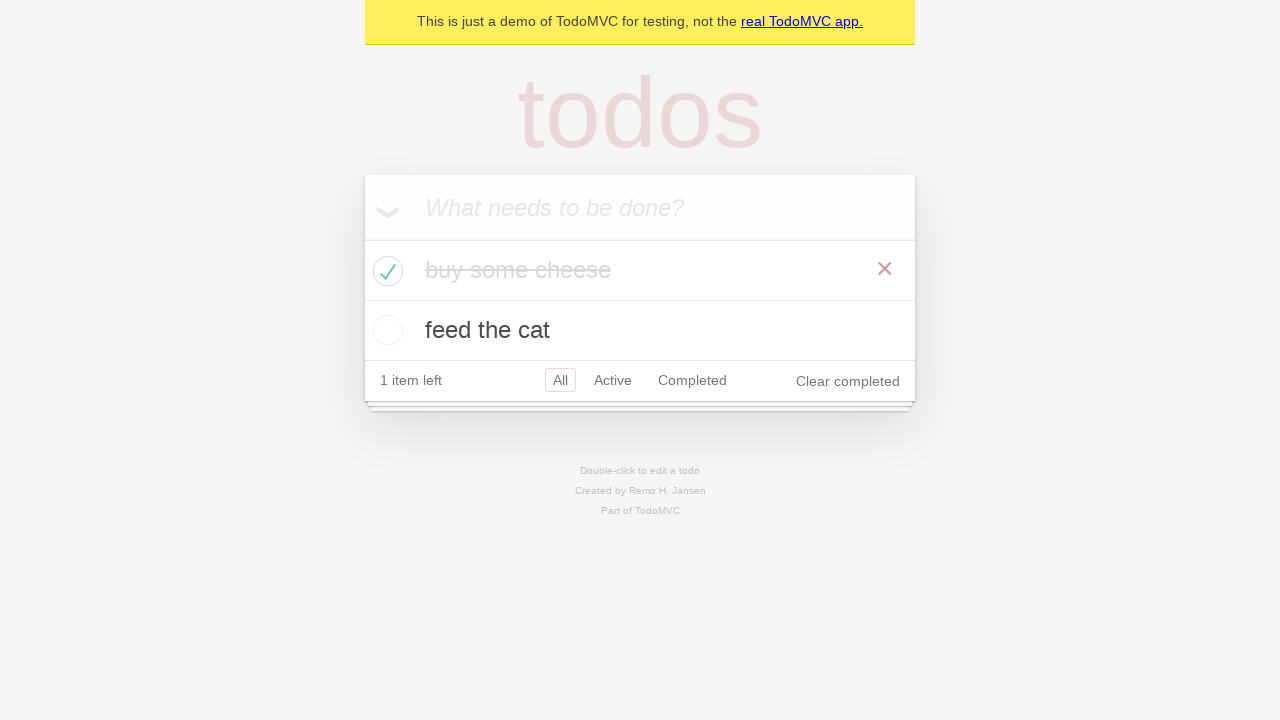

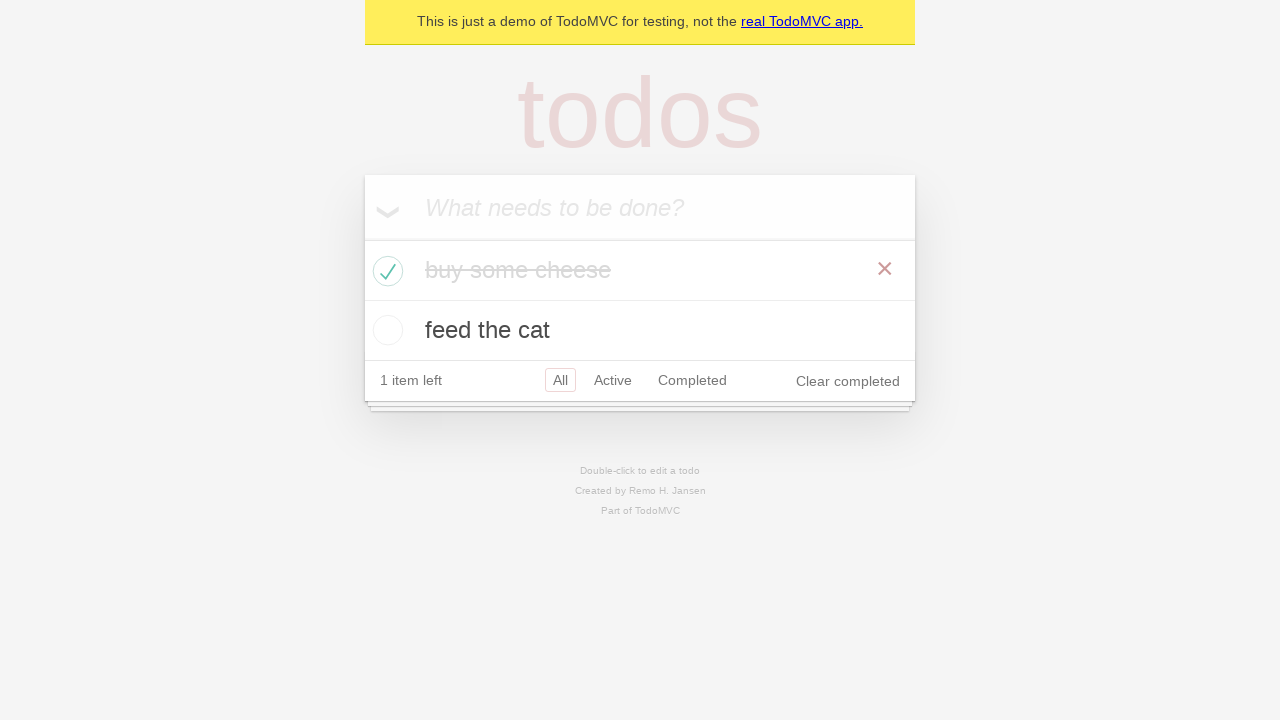